Tests that clicking the Google login button redirects the user to Google's authentication page

Starting URL: https://demo.haroldwaste.com/authentication

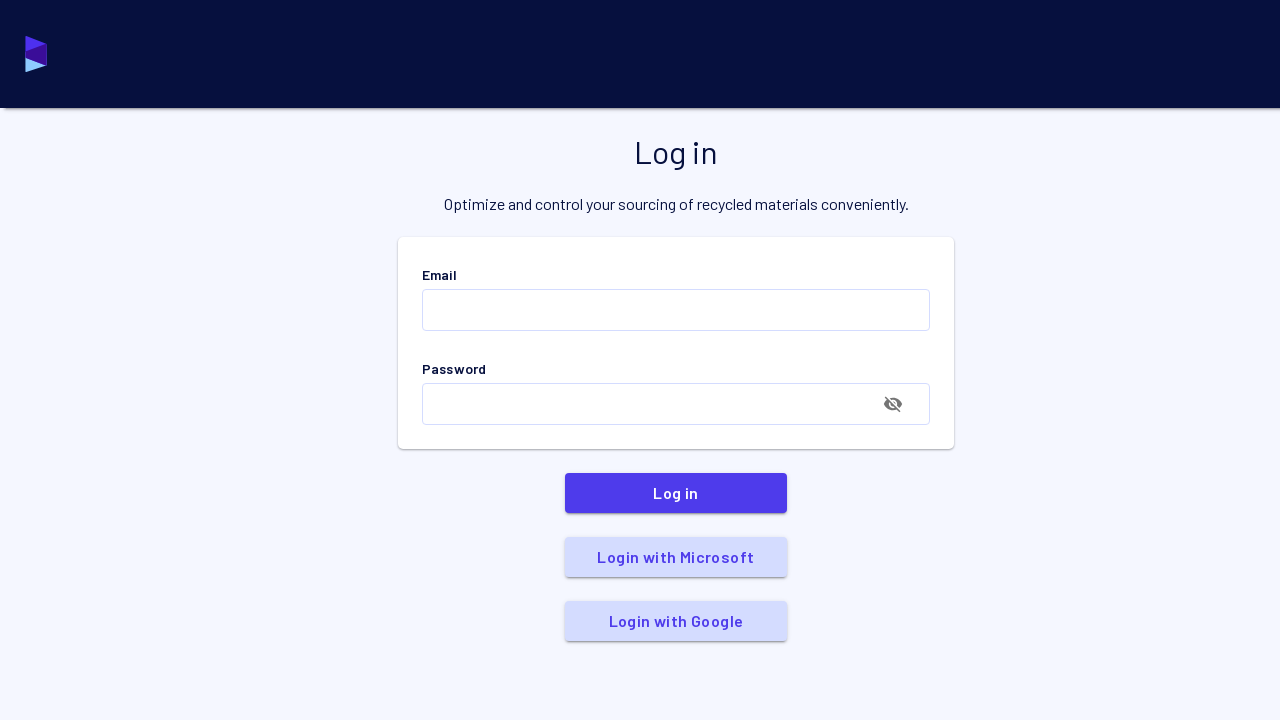

Clicked Google login button at (676, 621) on [data-test-id='signinGoogle']
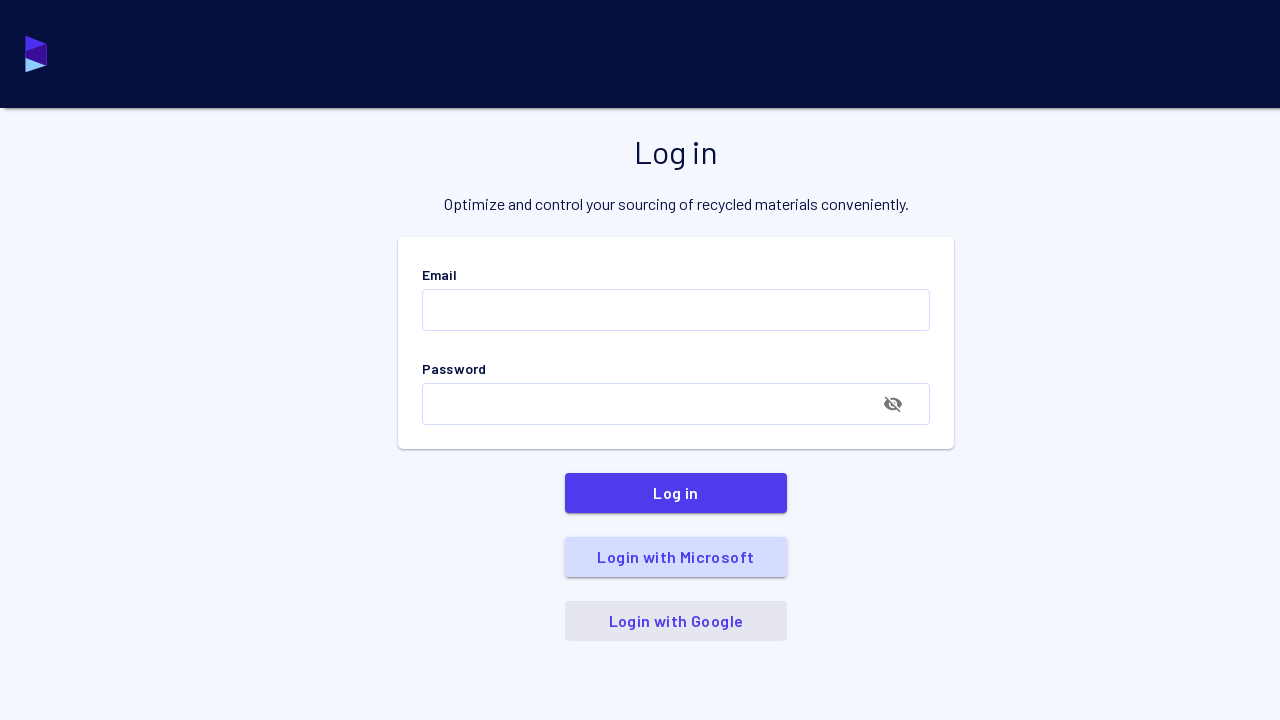

Successfully redirected to Google authentication page
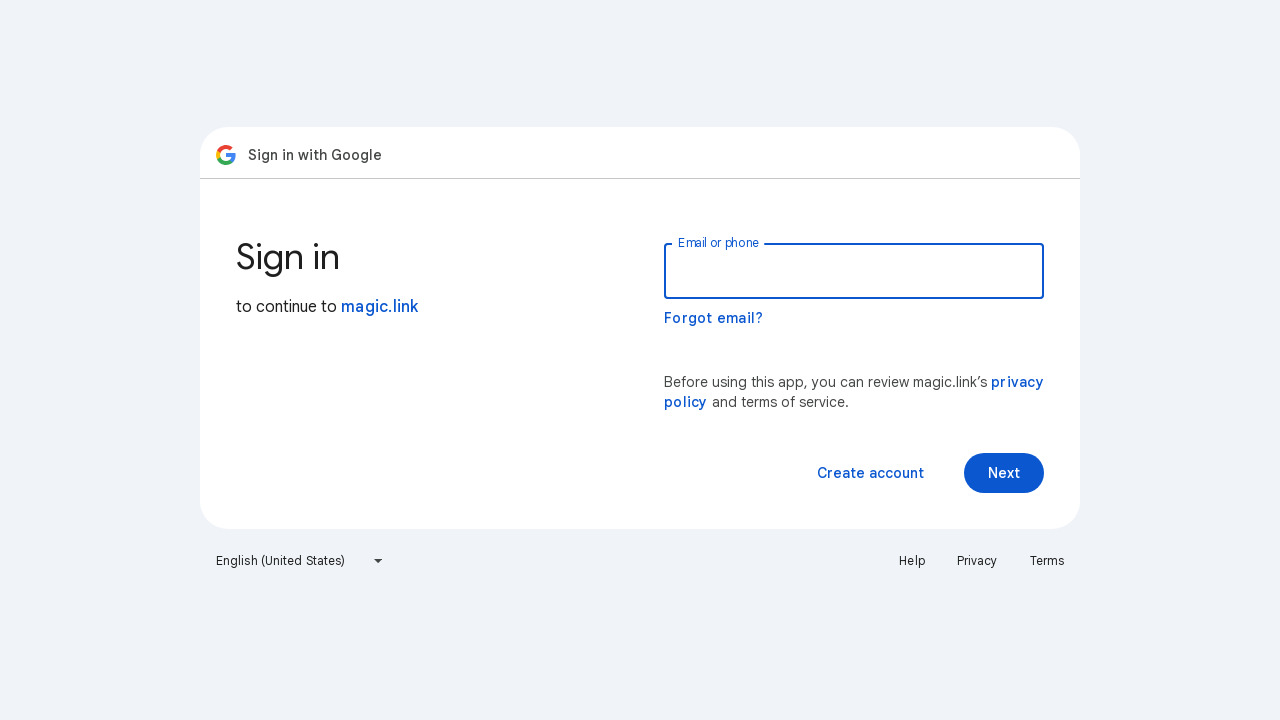

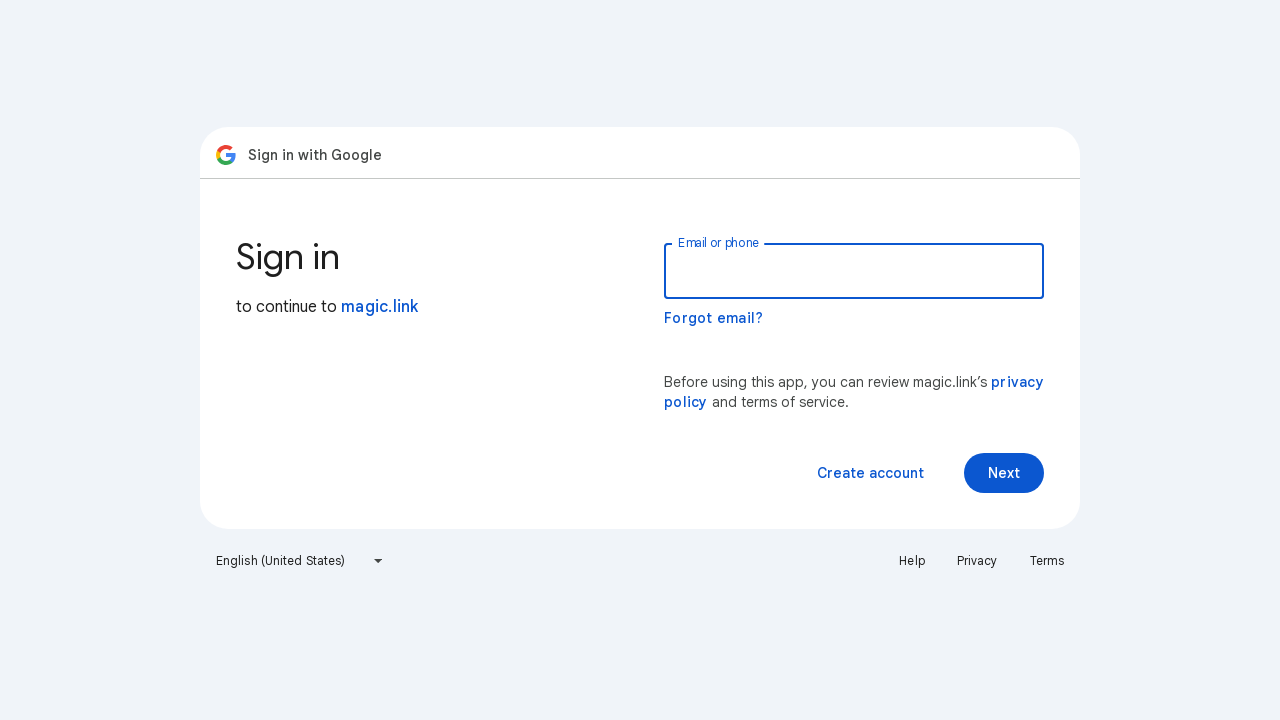